Tests a form by filling in header, MKE, OAI, and name input fields, submitting the form, verifying error messages appear, and then clearing the form

Starting URL: https://devmountain-qa.github.io/enter-wanted/1.4_Assignment/index.html

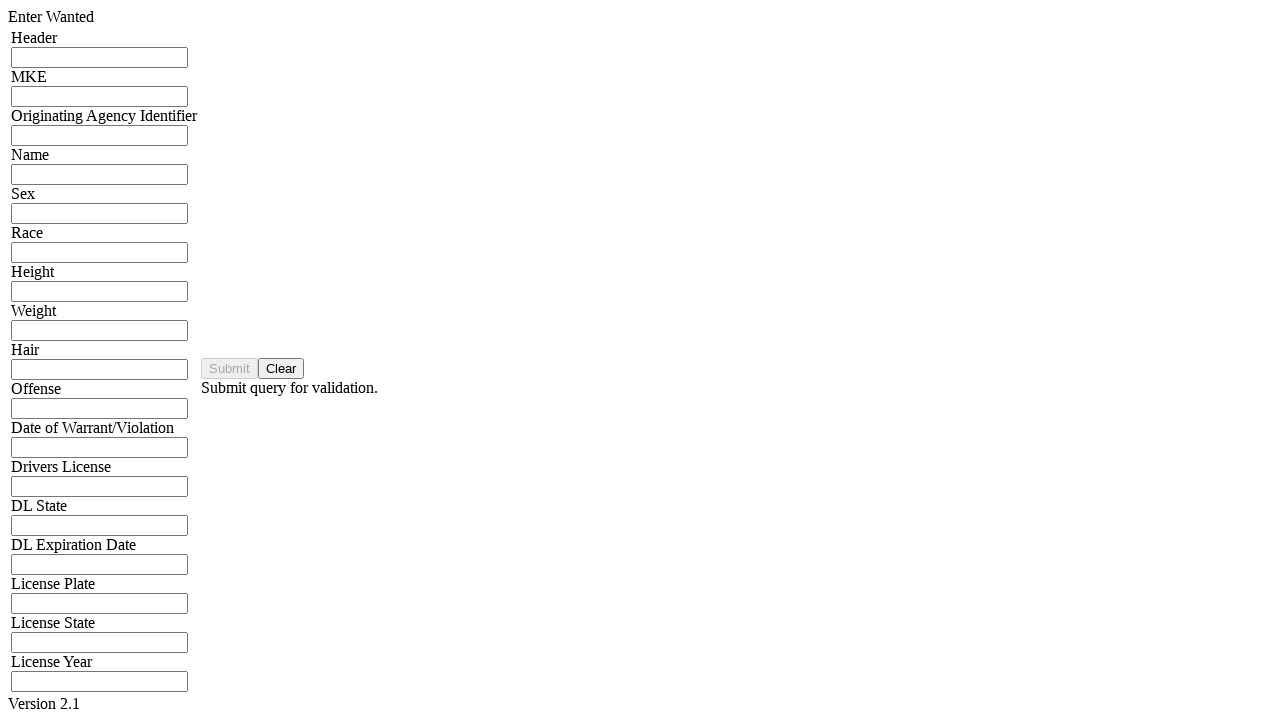

Filled header input field with 'TEST_HEADER_2024' on input[name='hdrInput']
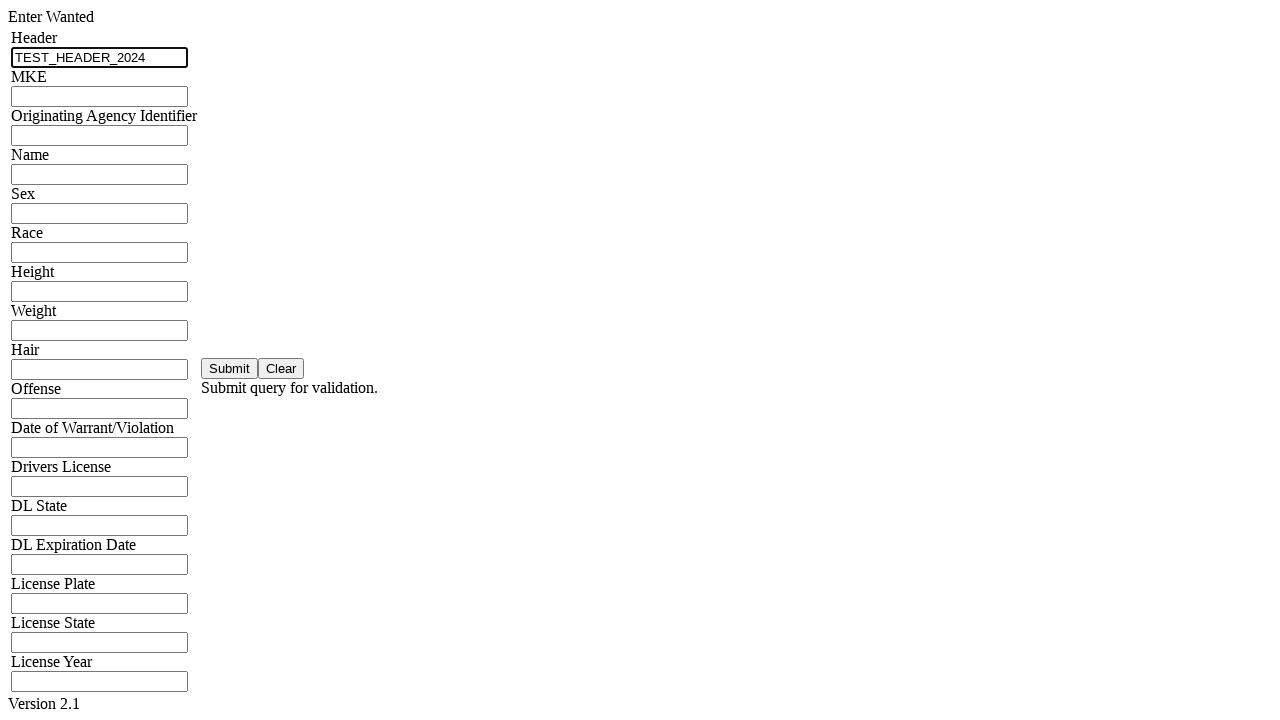

Filled MKE input field with 'MKE_VALUE_123' on input[name='mkeInput']
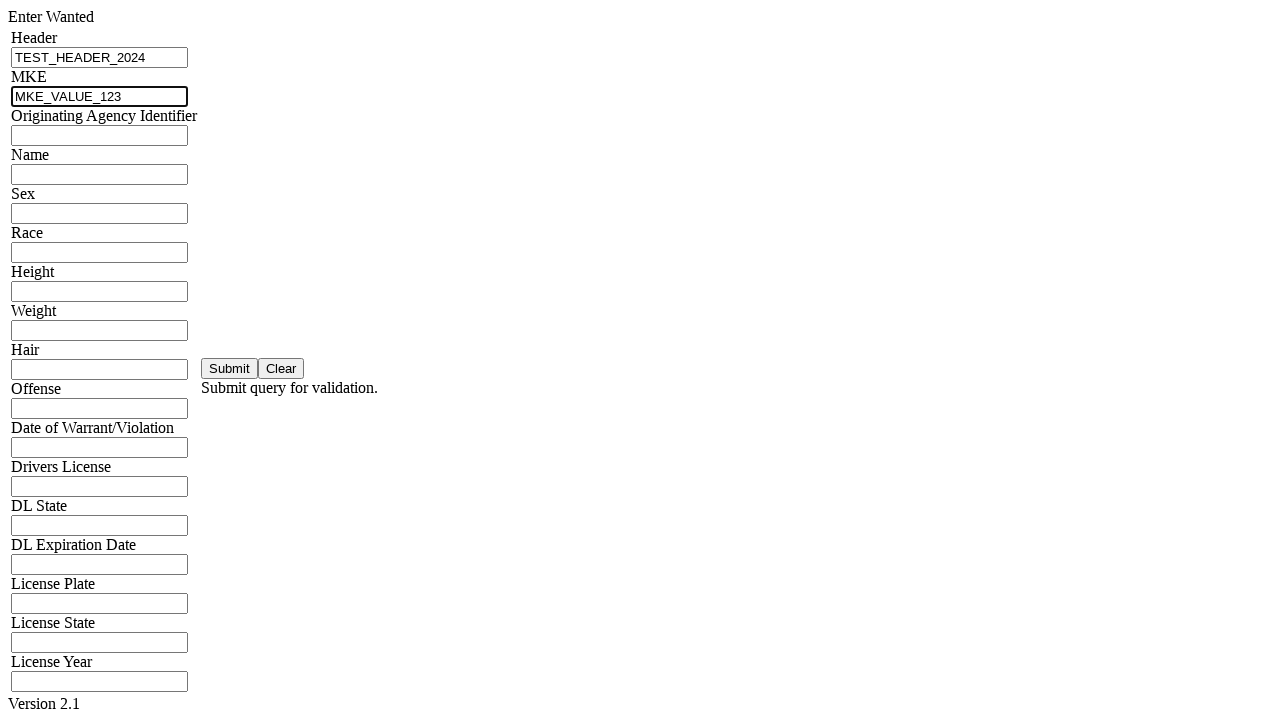

Filled ORI input field with 'ORI_VALUE_456' on input[name='oriInput']
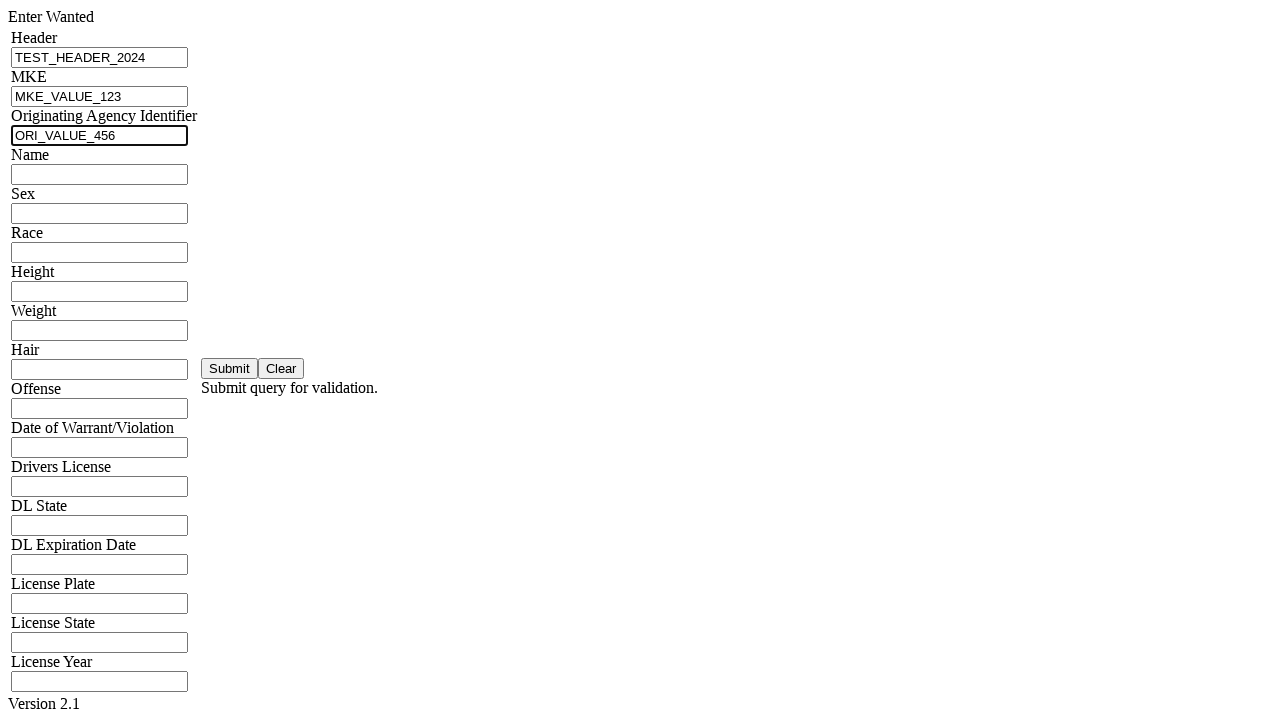

Filled name input field with 'John Smith' on input[name='namInput']
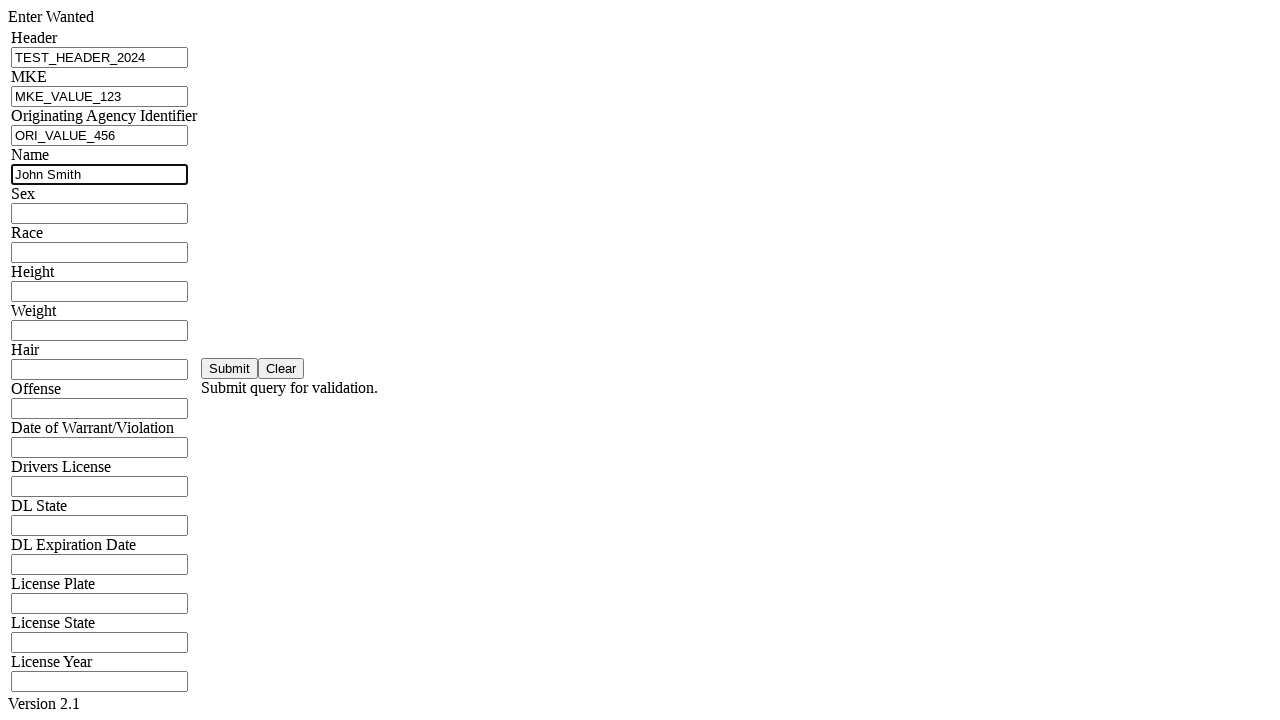

Clicked submit button to submit form at (230, 368) on #saveBtn
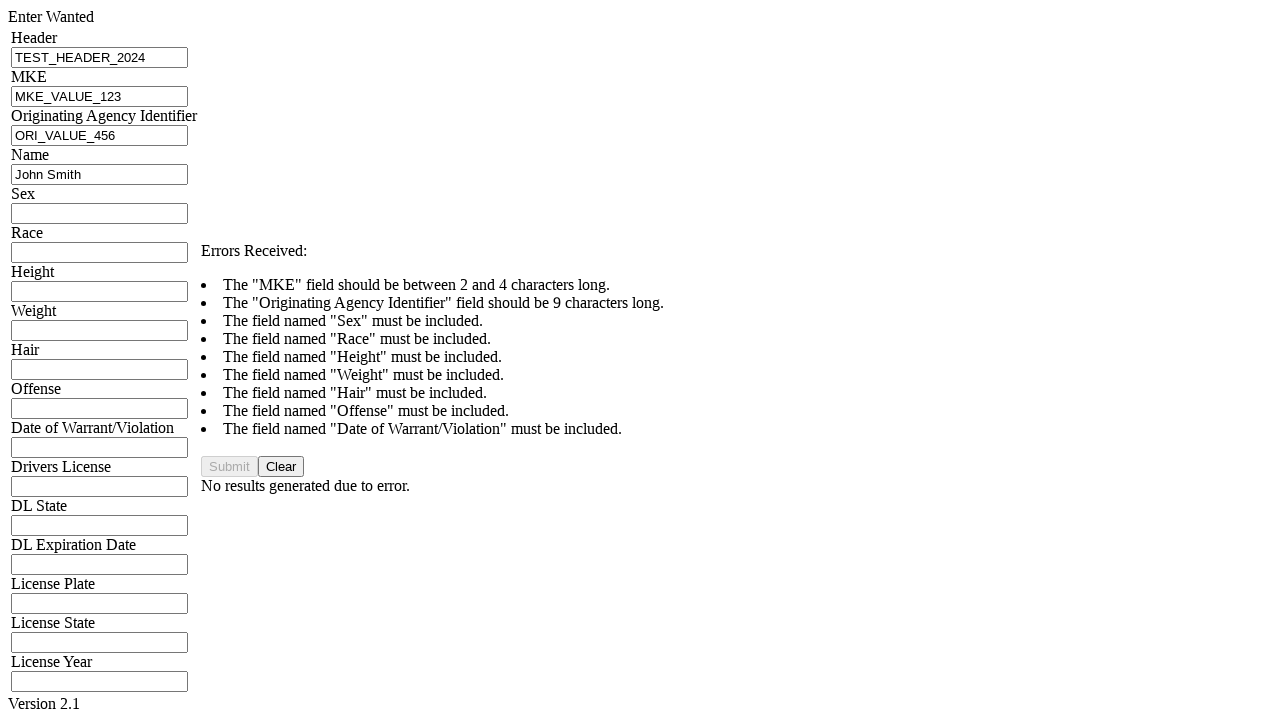

Error message appeared on form
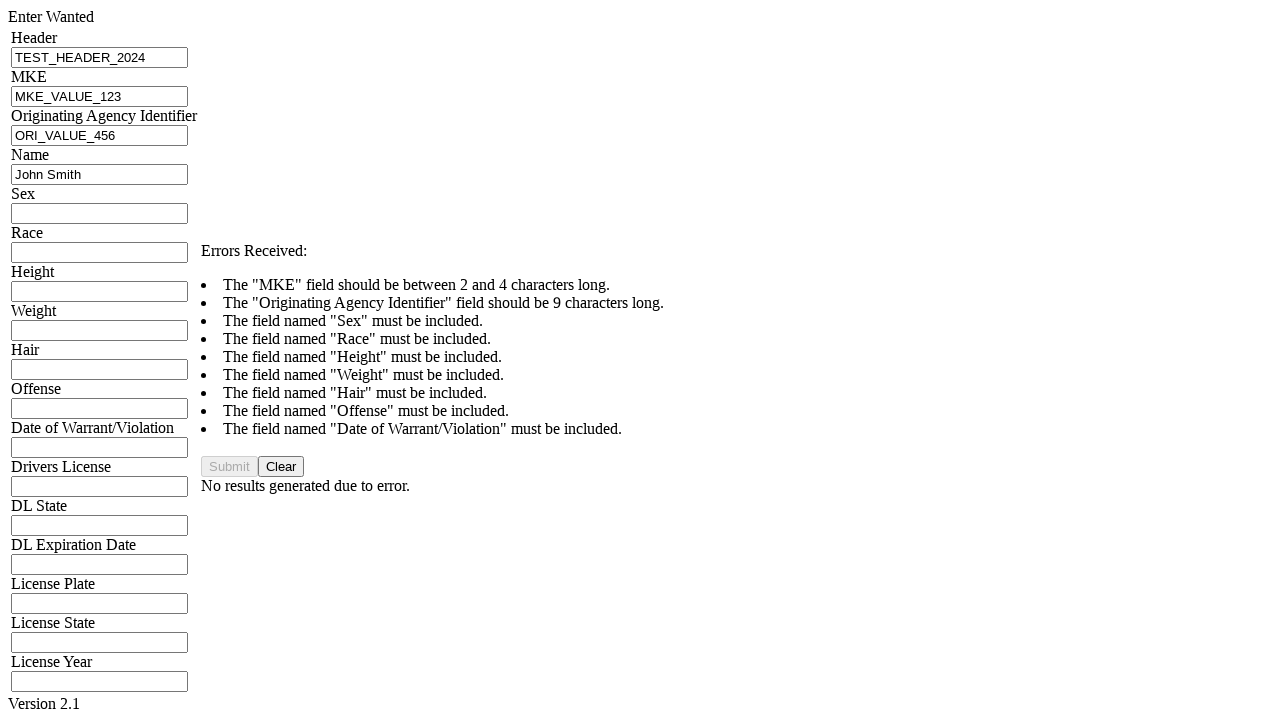

Clicked clear button to reset form at (281, 466) on #clearBtn
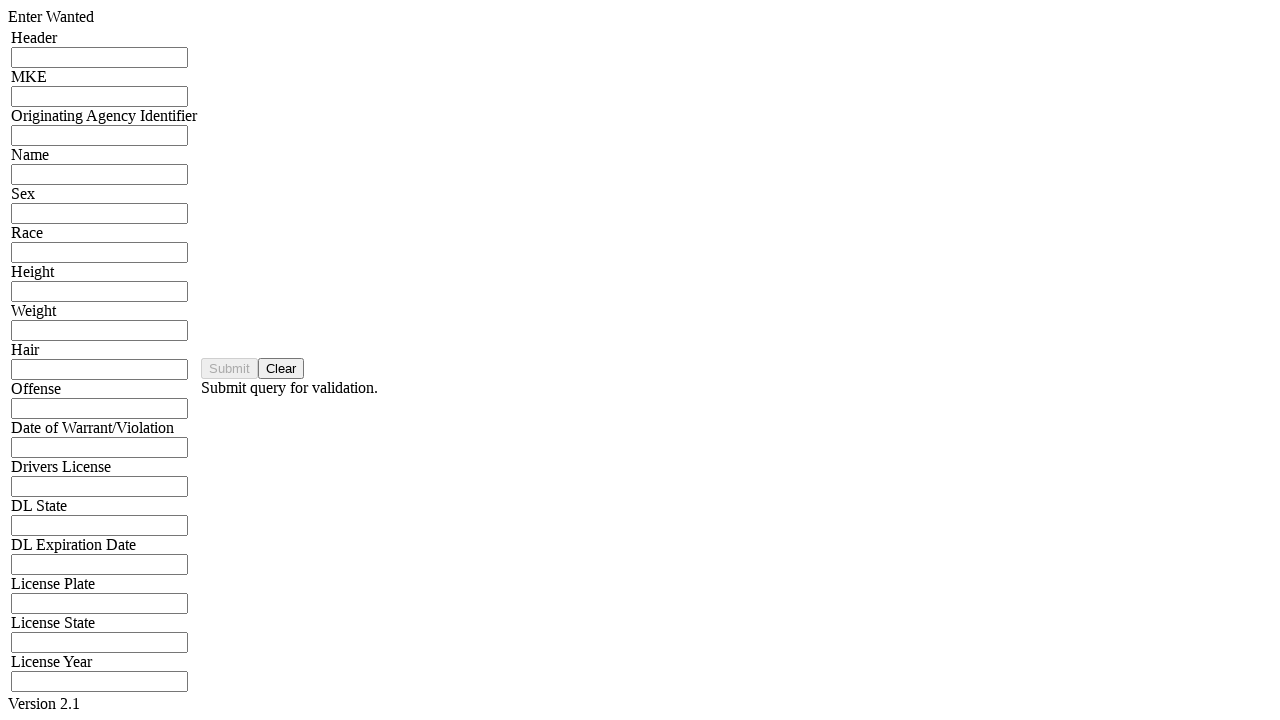

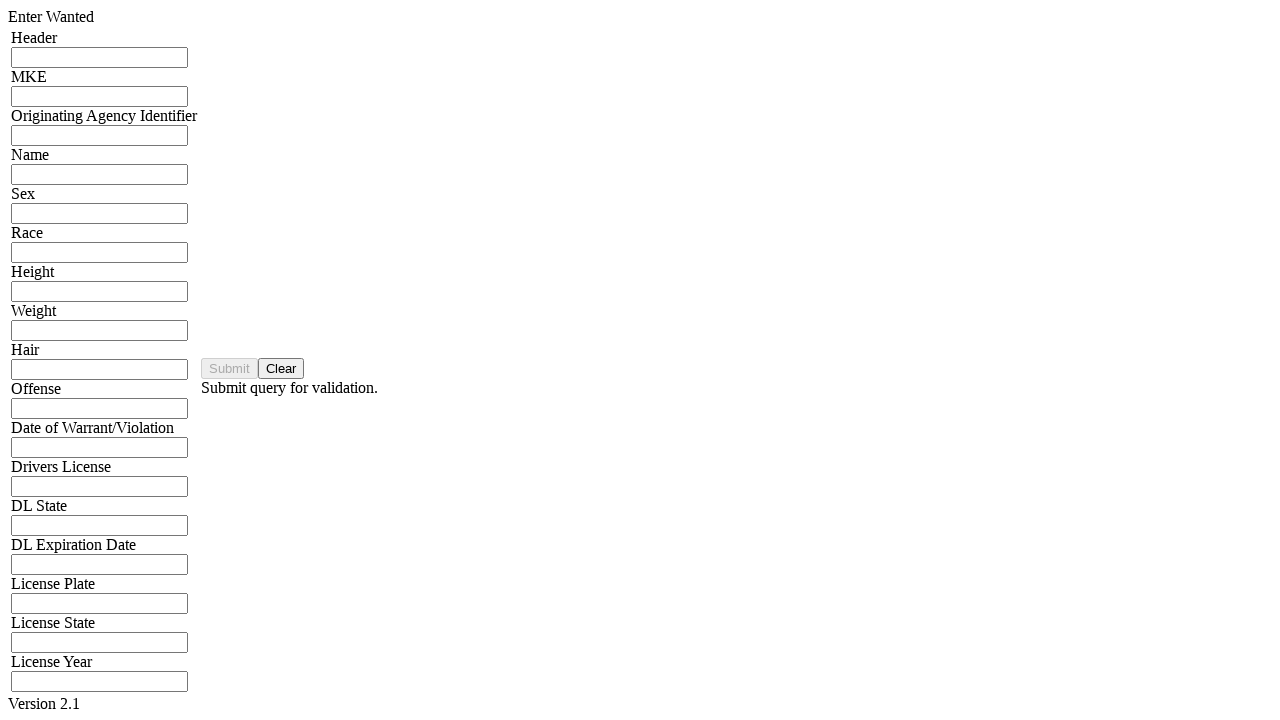